Tests filling out a practice form with personal information including name, email, gender, and phone number, then submitting and verifying the success modal

Starting URL: https://demoqa.com/automation-practice-form

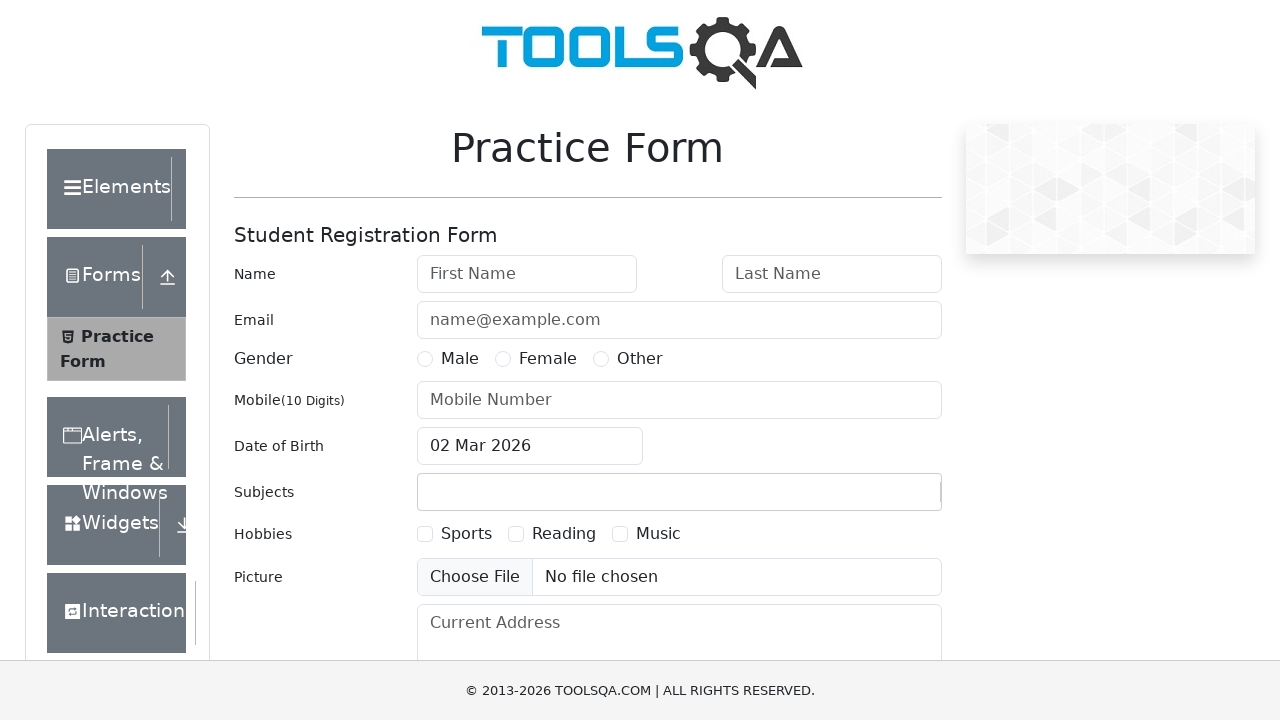

Filled first name field with 'Ivan' on #firstName
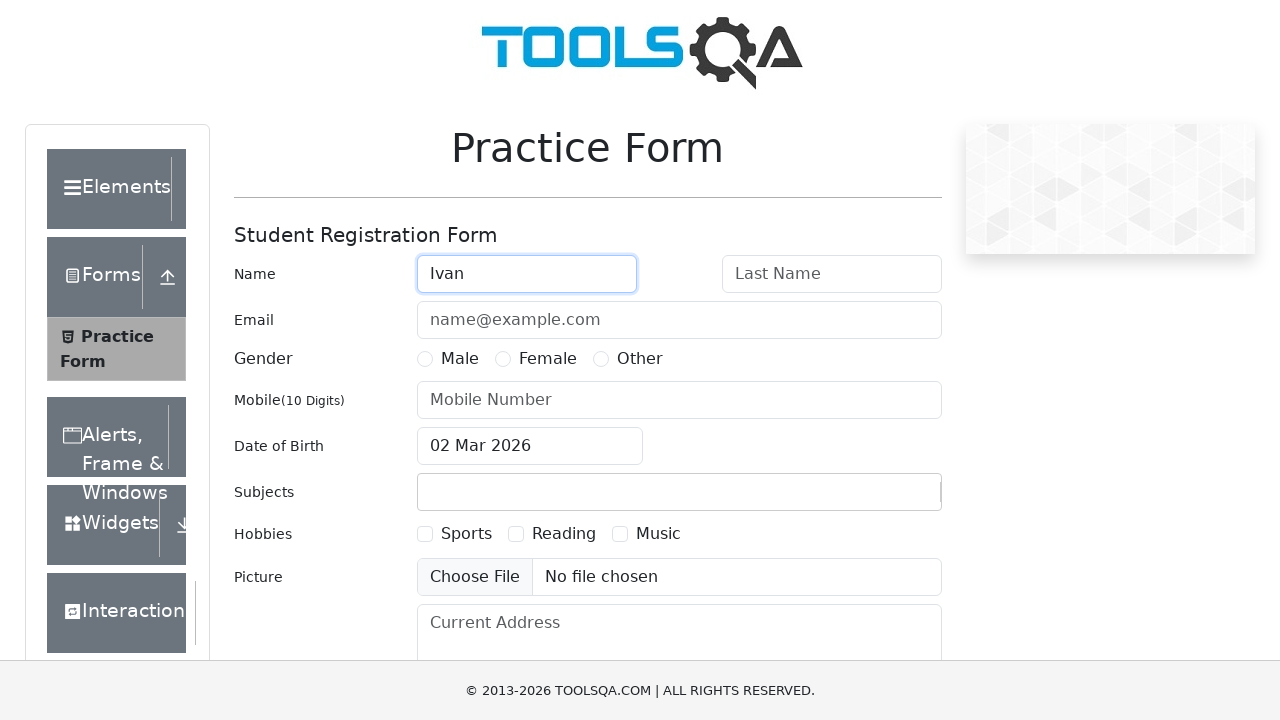

Filled last name field with 'Ivanov' on #lastName
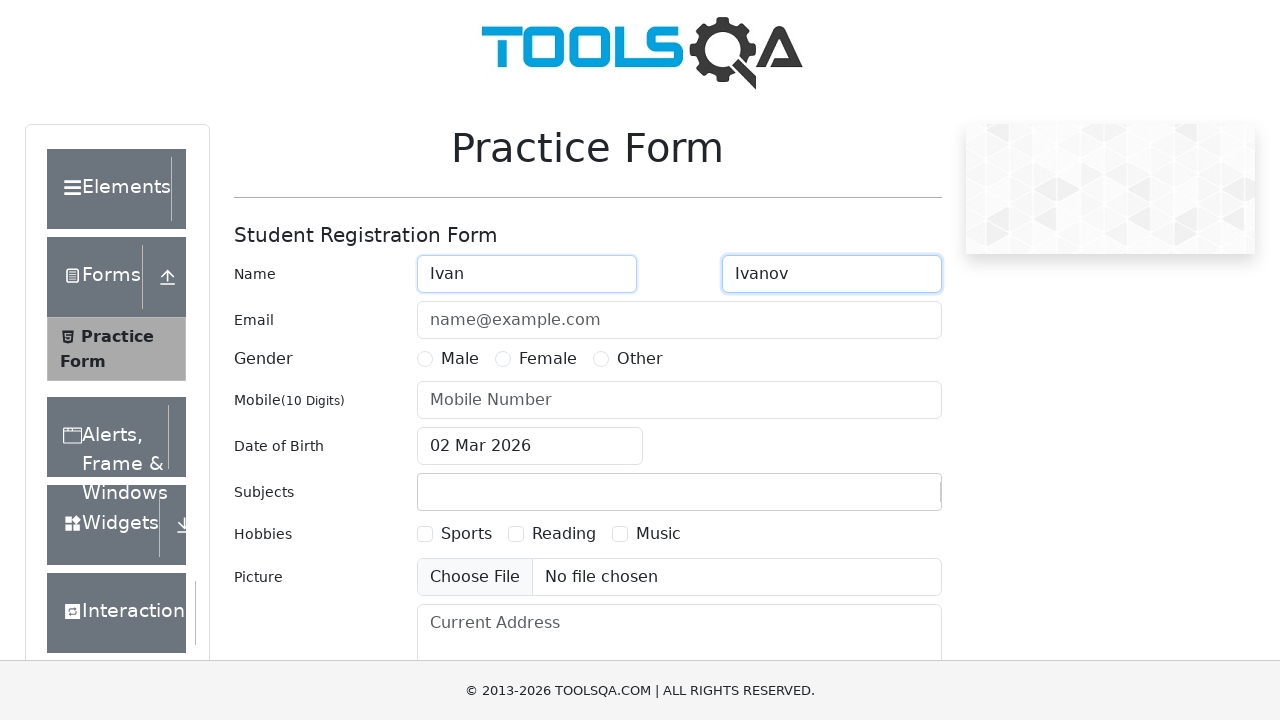

Filled email field with 'qaeng@aga.com' on #userEmail
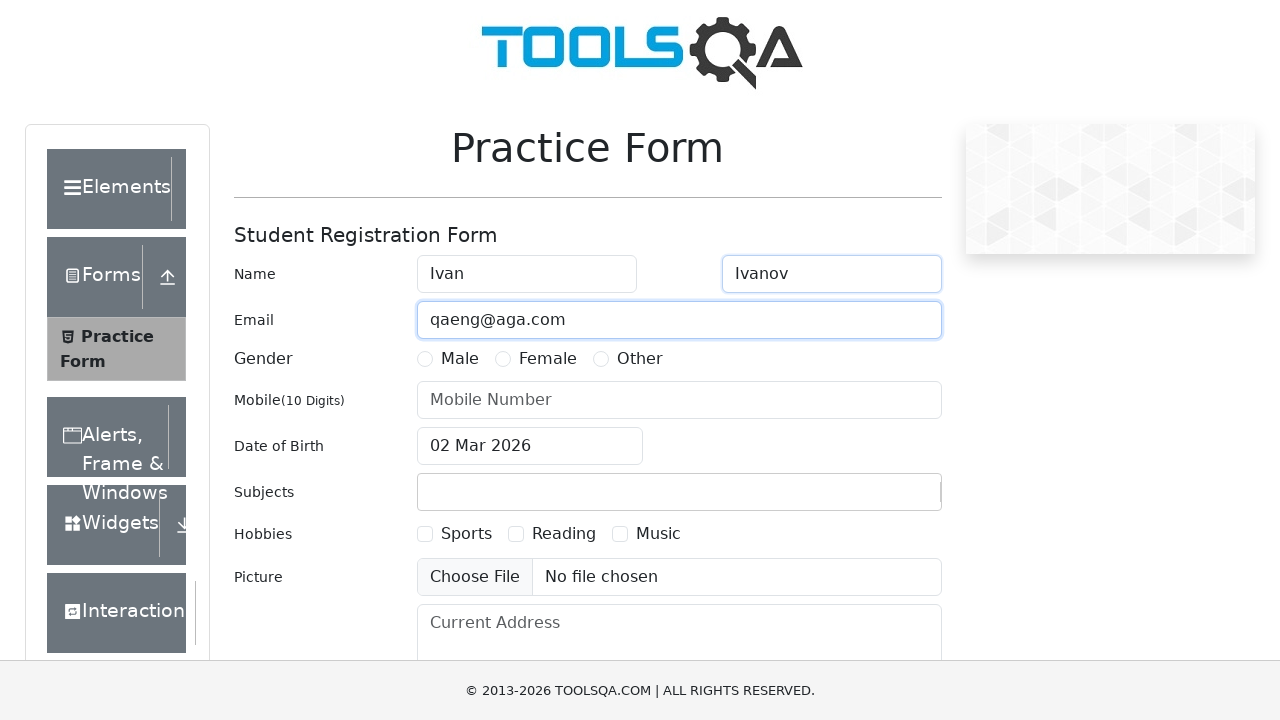

Selected Male gender option at (460, 359) on label[for='gender-radio-1']
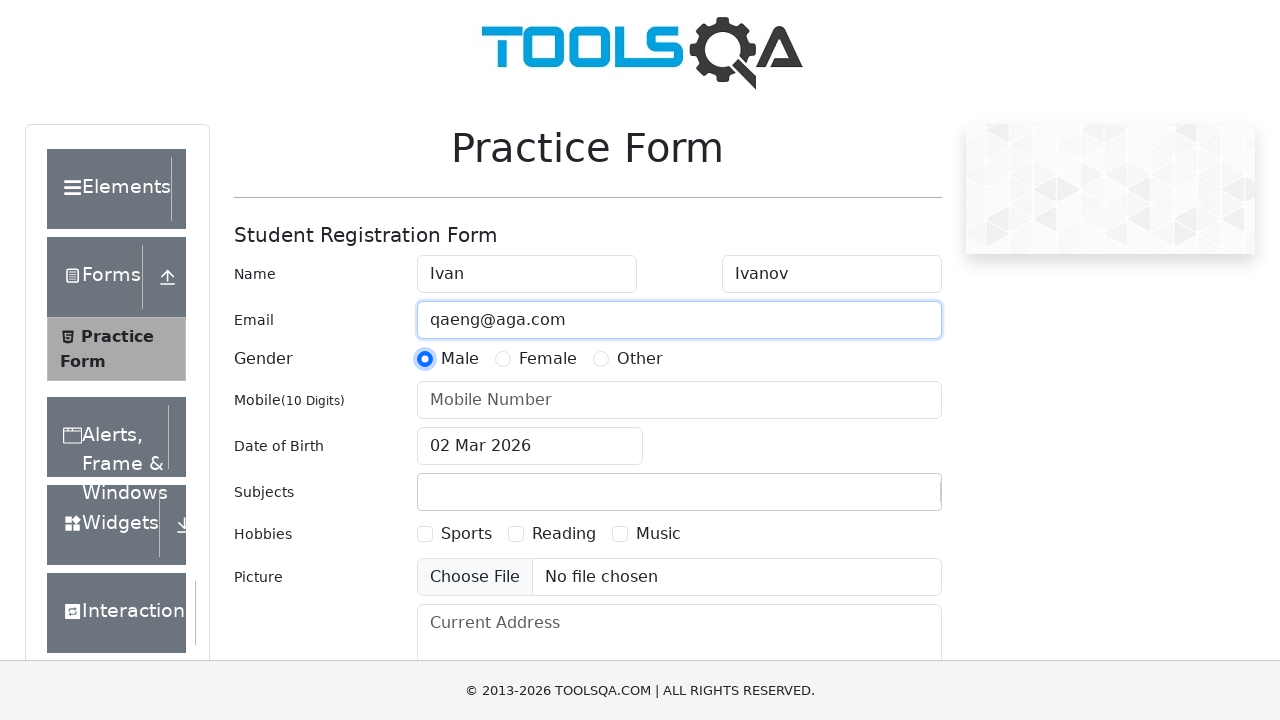

Filled phone number field with '1234567890' on #userNumber
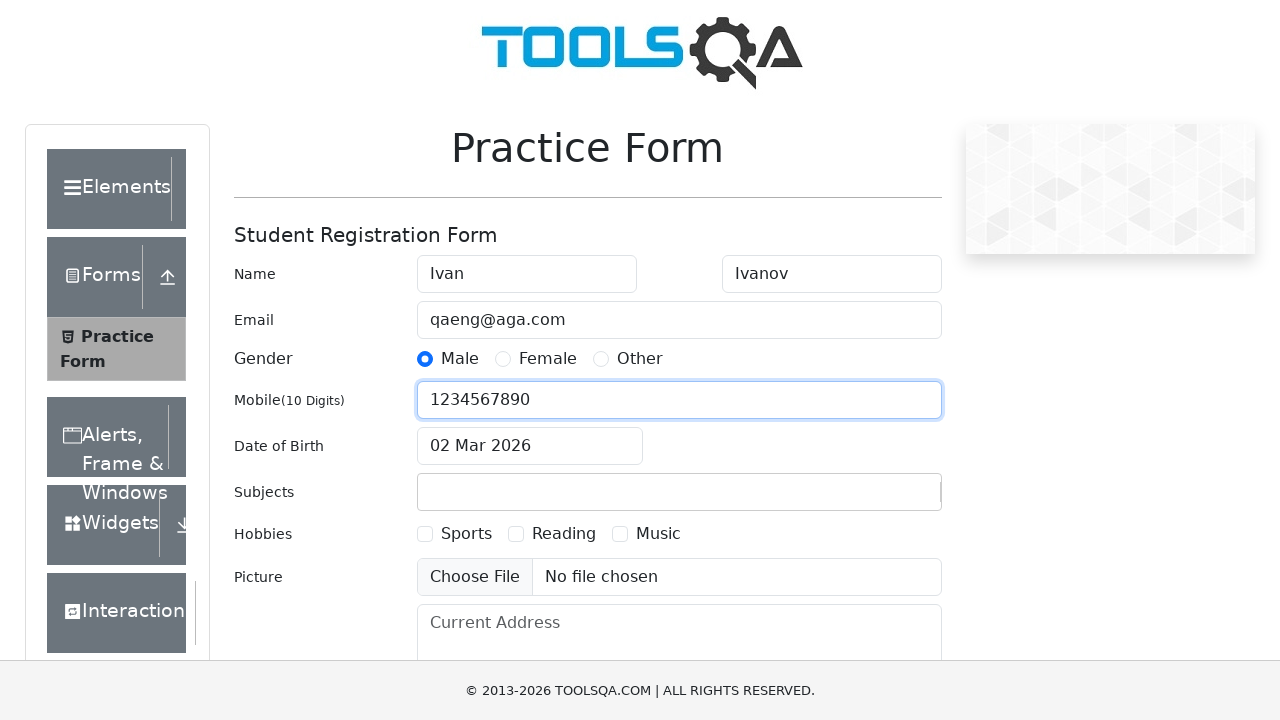

Scrolled submit button into view
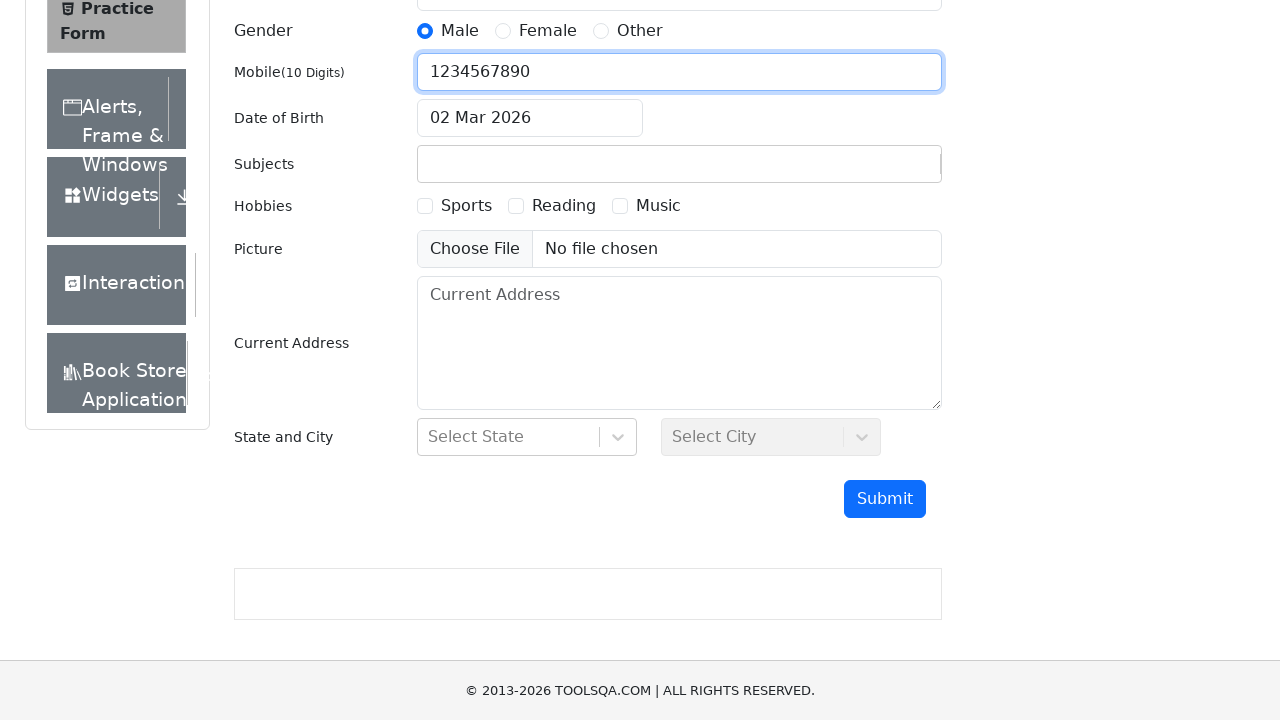

Clicked submit button to submit the form at (885, 499) on #submit
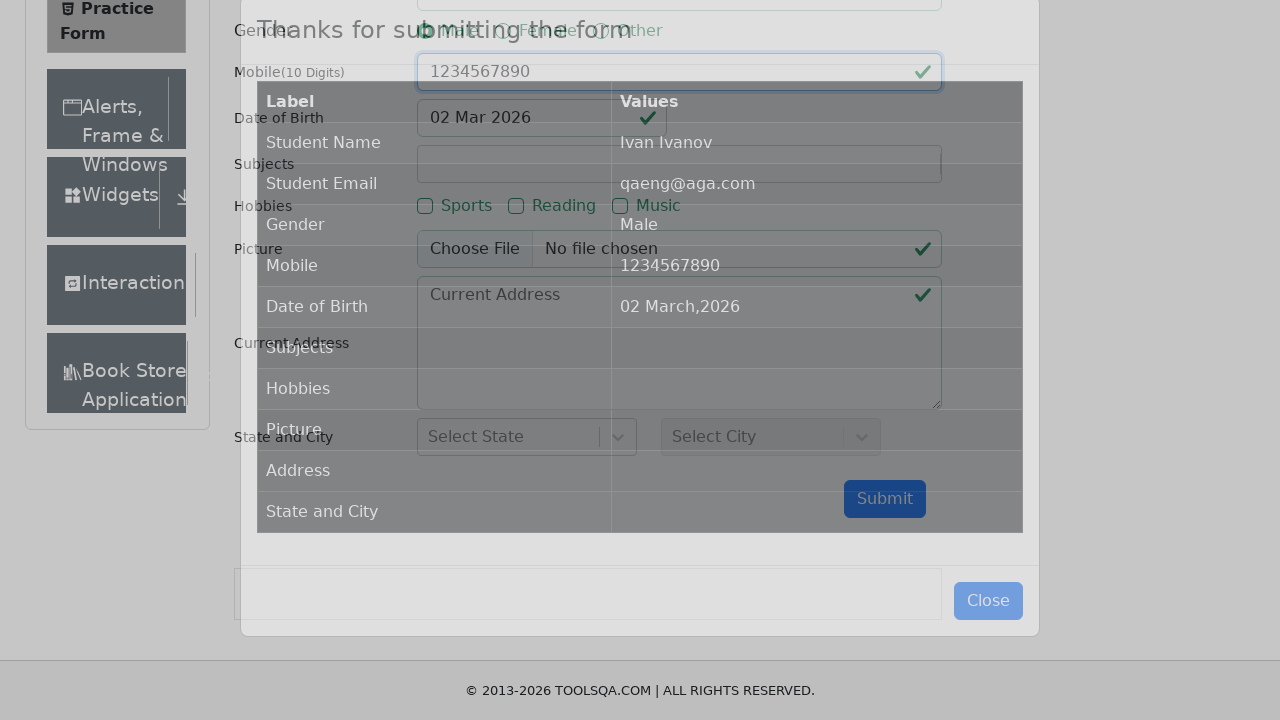

Success modal appeared with confirmation message
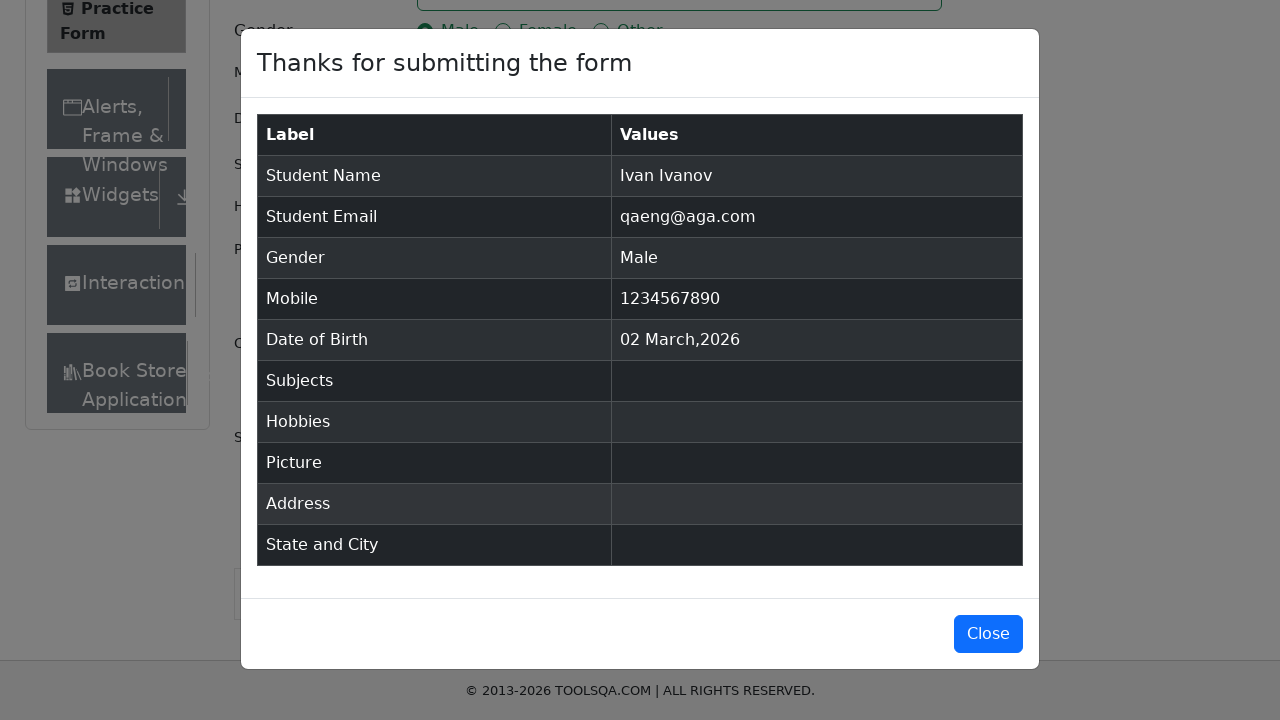

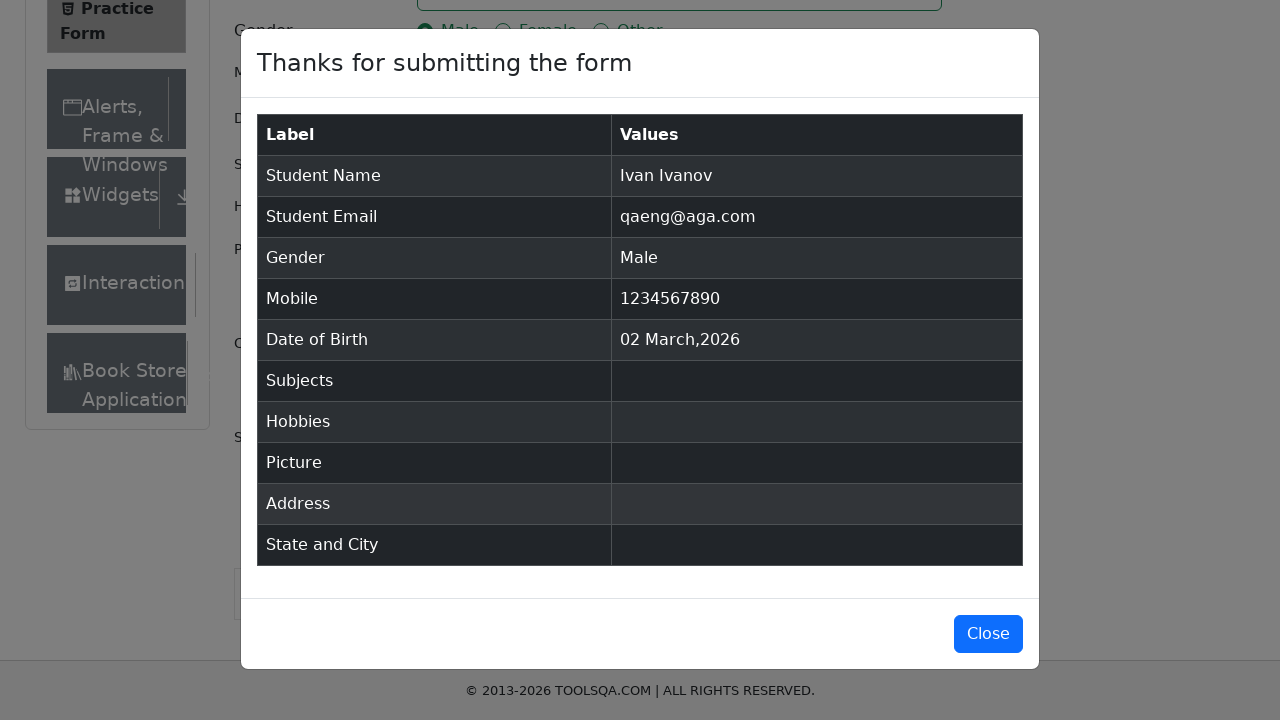